Tests a text box form by filling in user name, email, current address, and permanent address fields, then submitting the form and verifying the output matches the input values.

Starting URL: https://demoqa.com/text-box

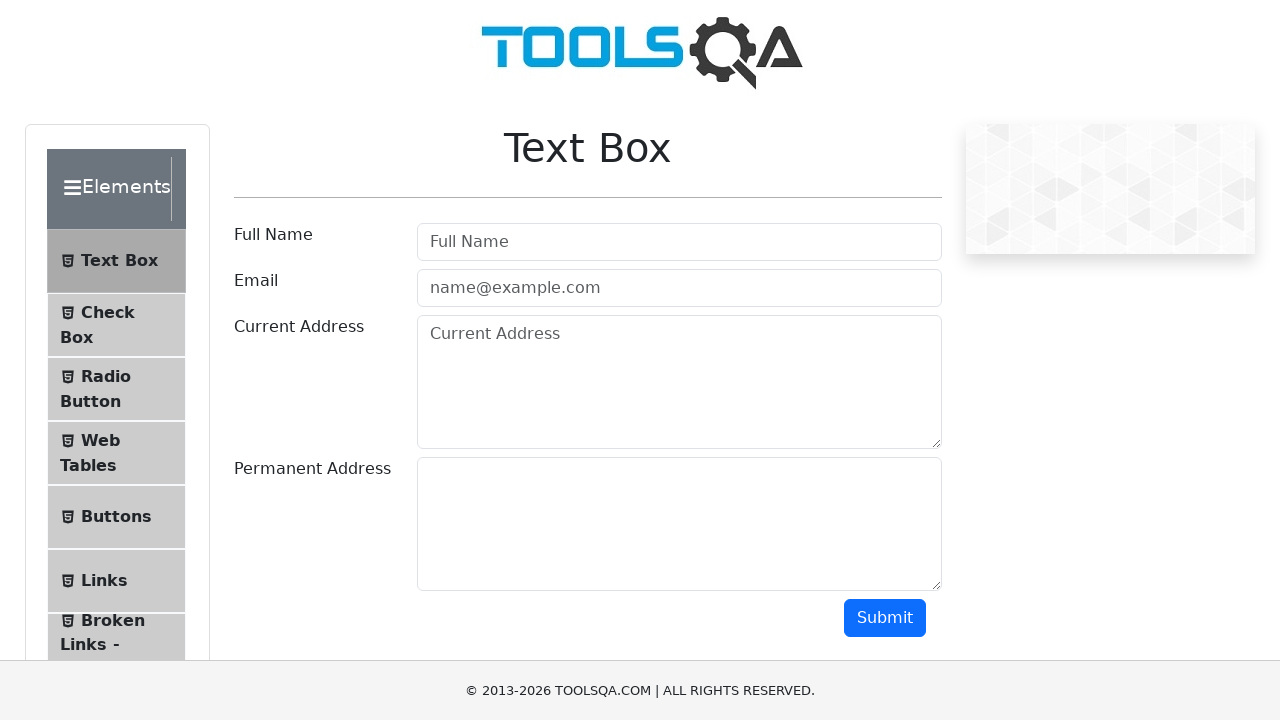

Filled userName field with 'John Anderson' on #userName
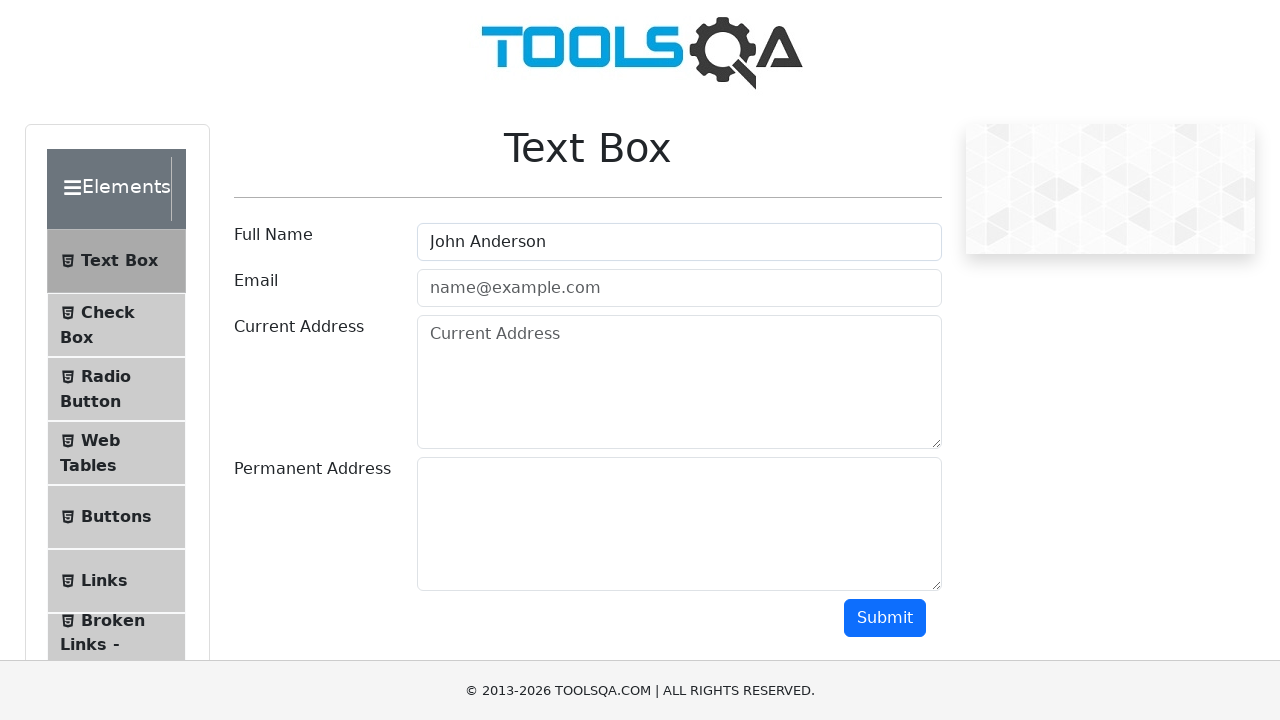

Filled userEmail field with 'john.anderson@example.com' on #userEmail
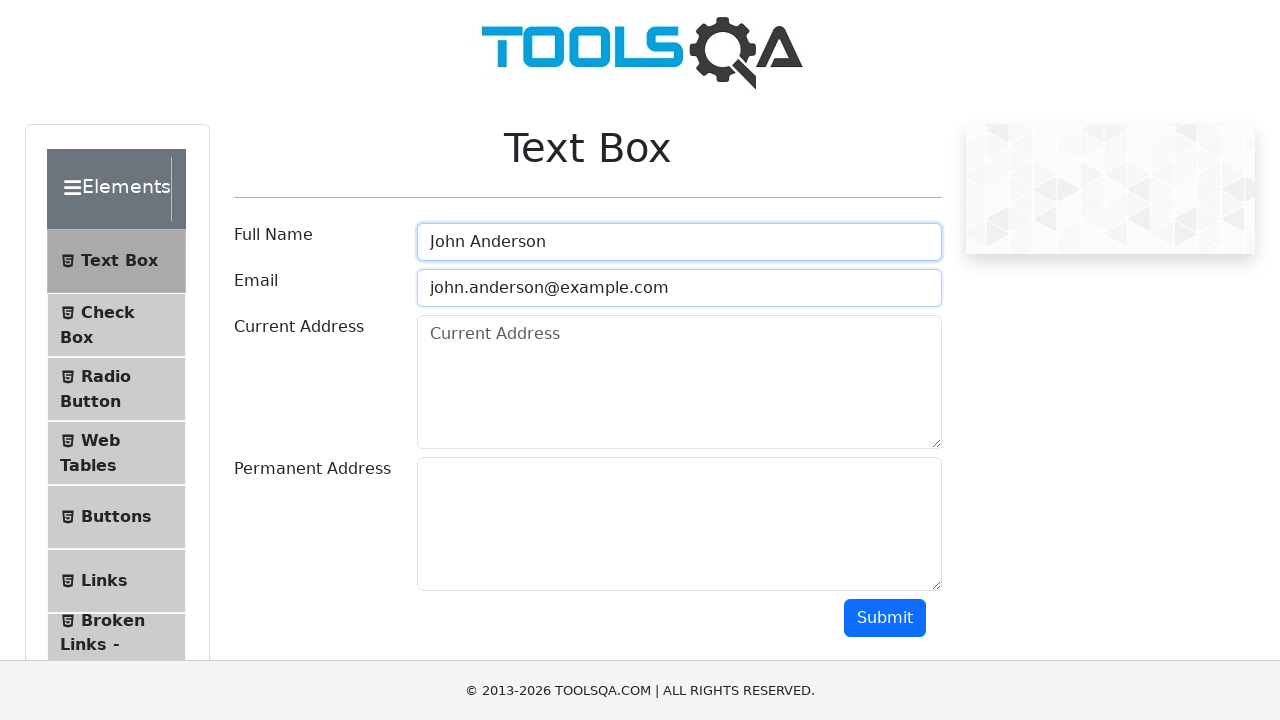

Filled currentAddress field with '123 Main Street, Apt 4B' on #currentAddress
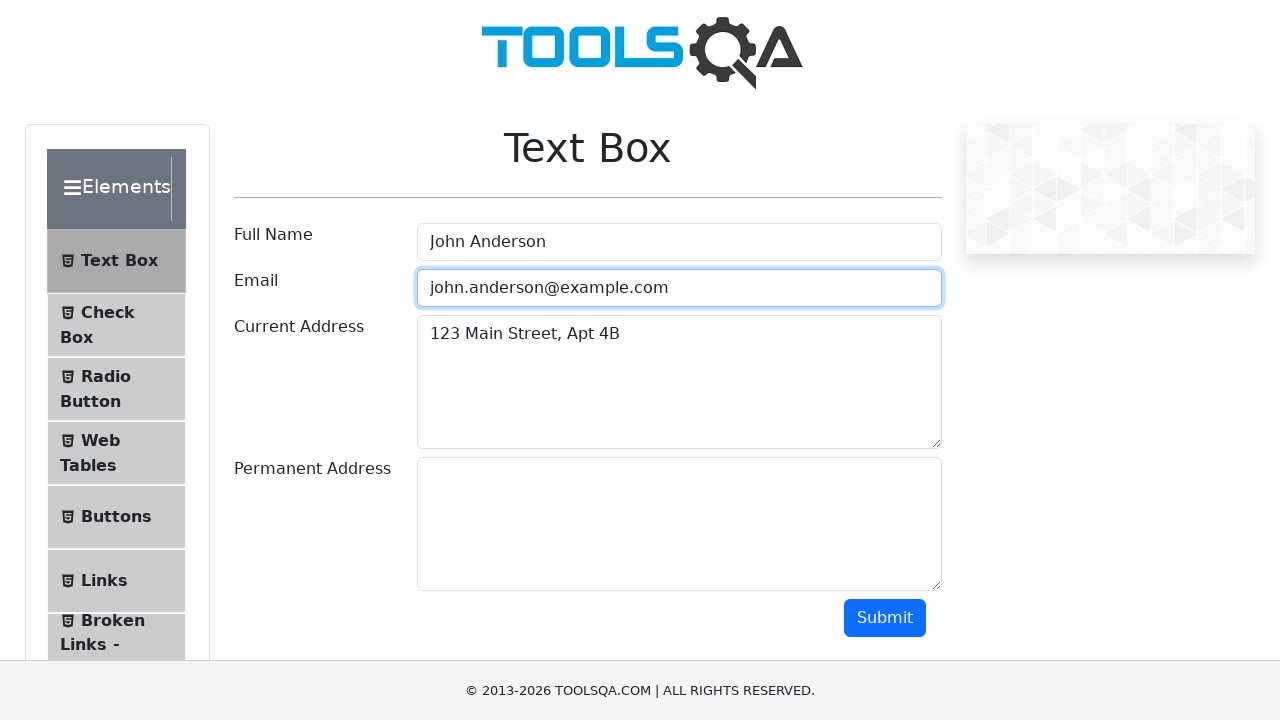

Filled permanentAddress field with '456 Oak Avenue, Suite 100' on #permanentAddress
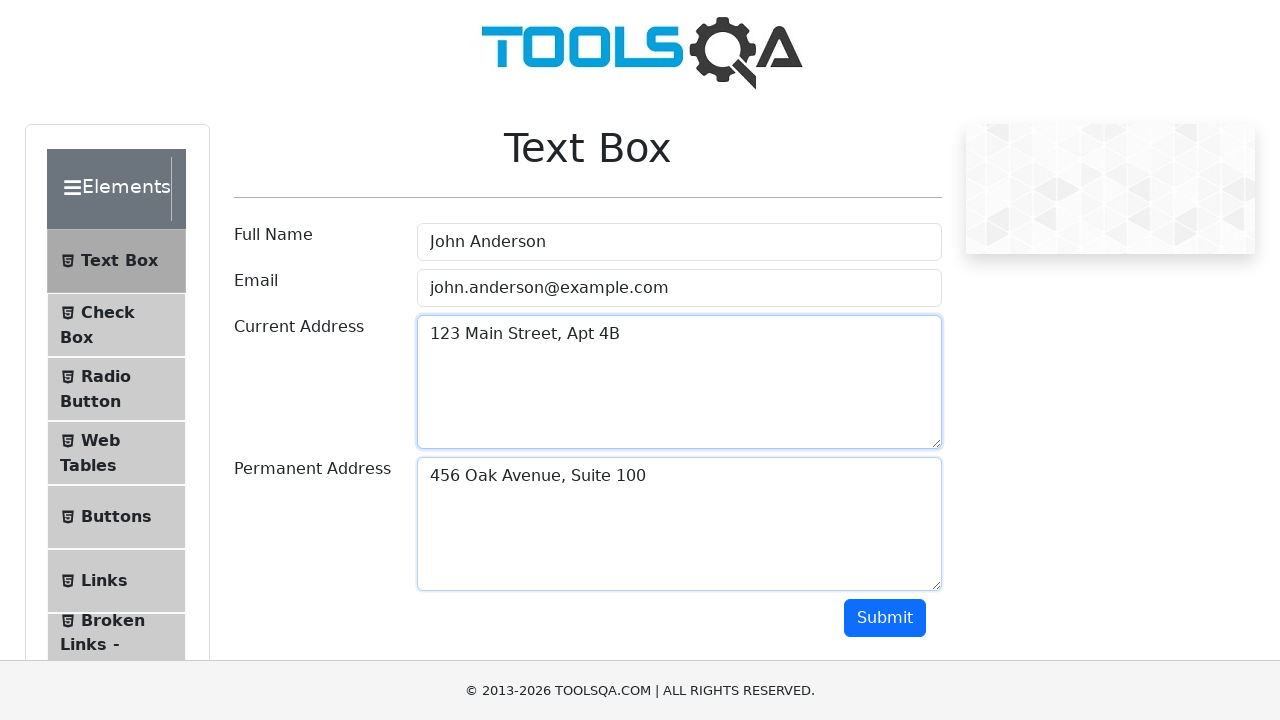

Clicked submit button to submit the form at (885, 618) on #submit
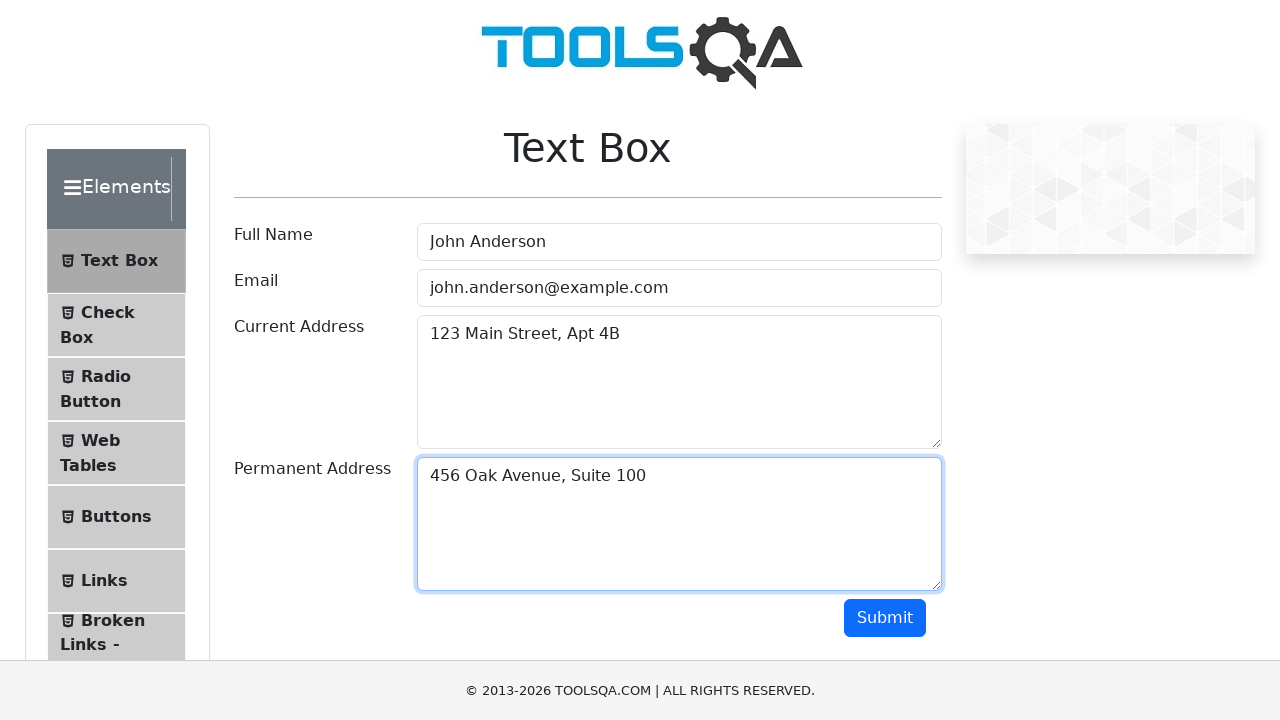

Output section appeared with class mb-1
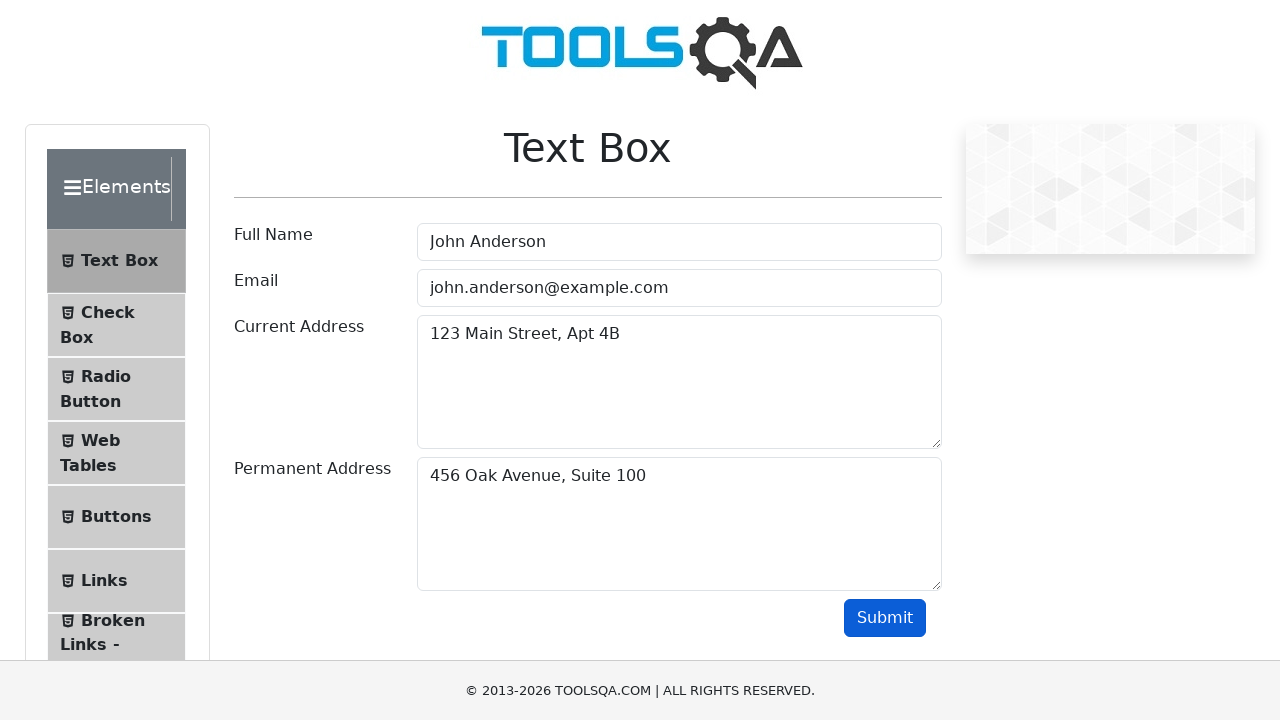

Verified name output field is present
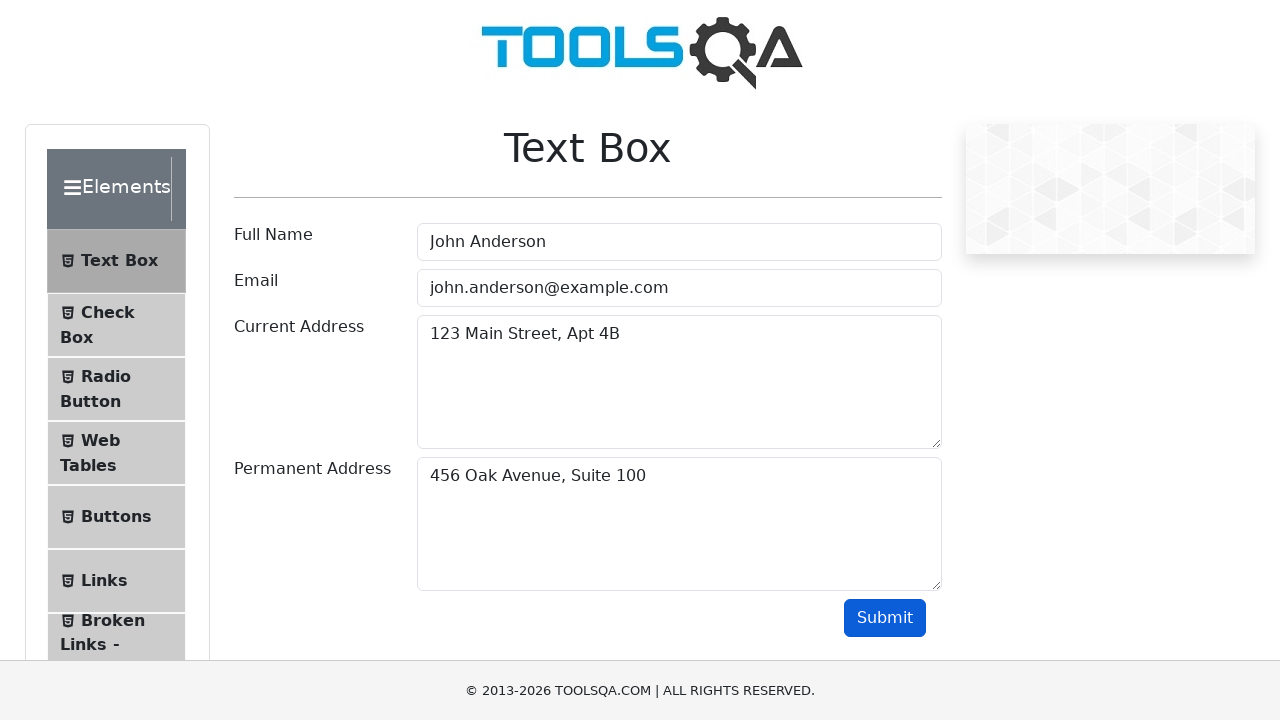

Verified email output field is present
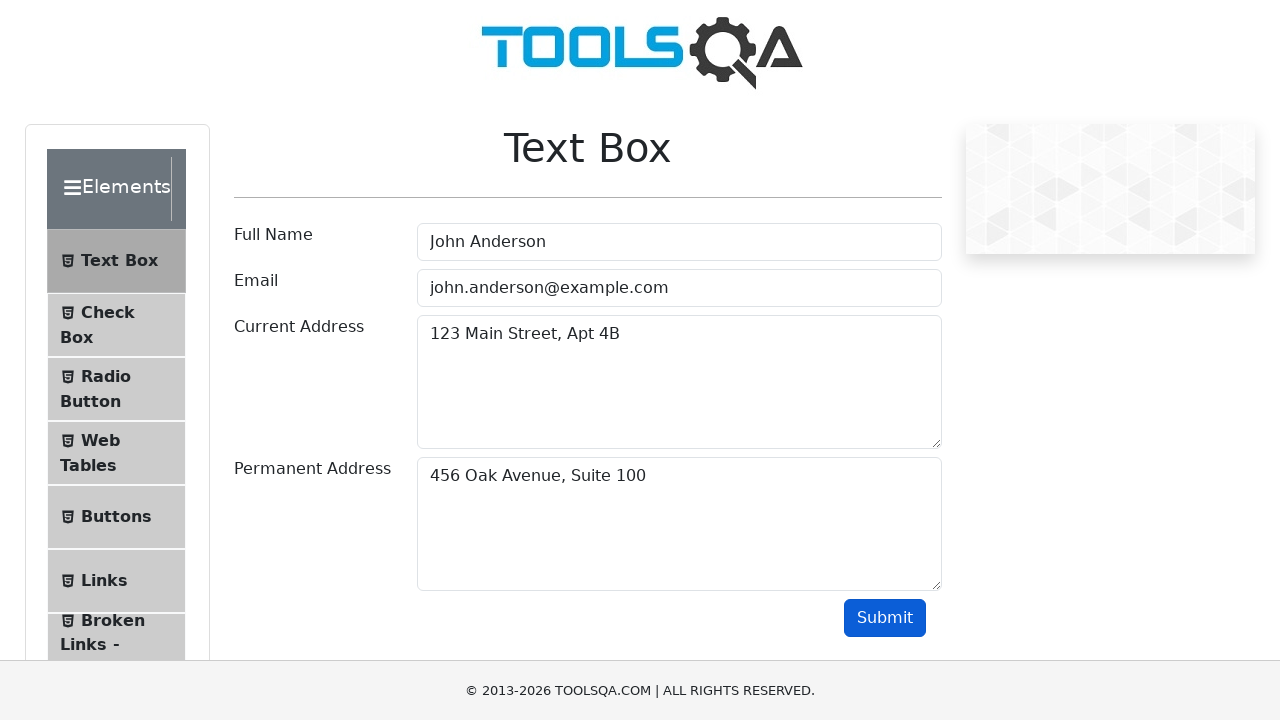

Verified currentAddress output field is present
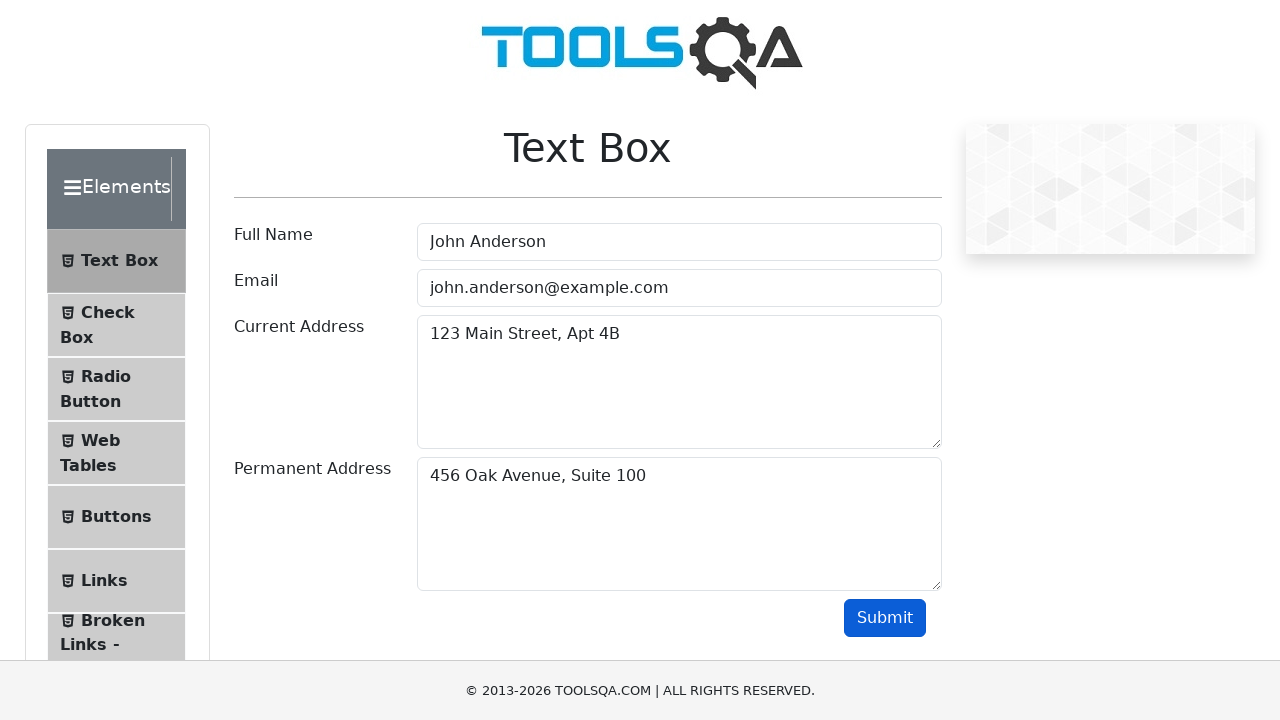

Verified permanentAddress output field is present
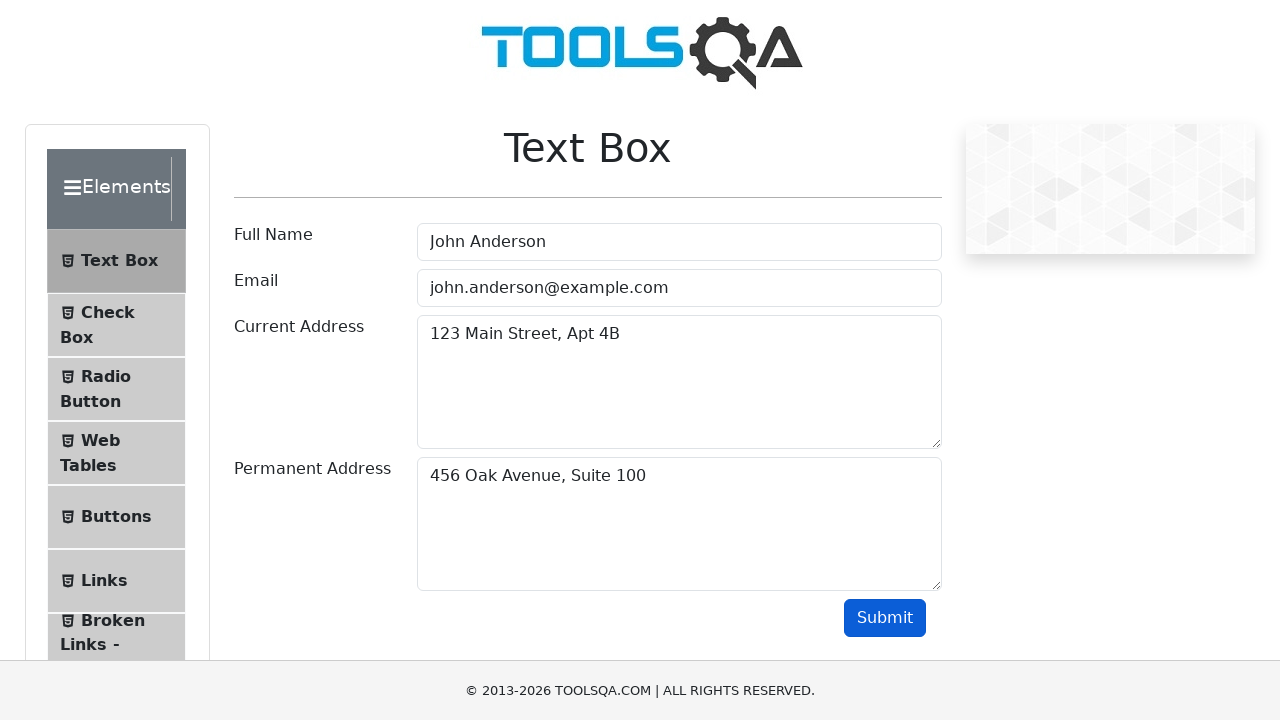

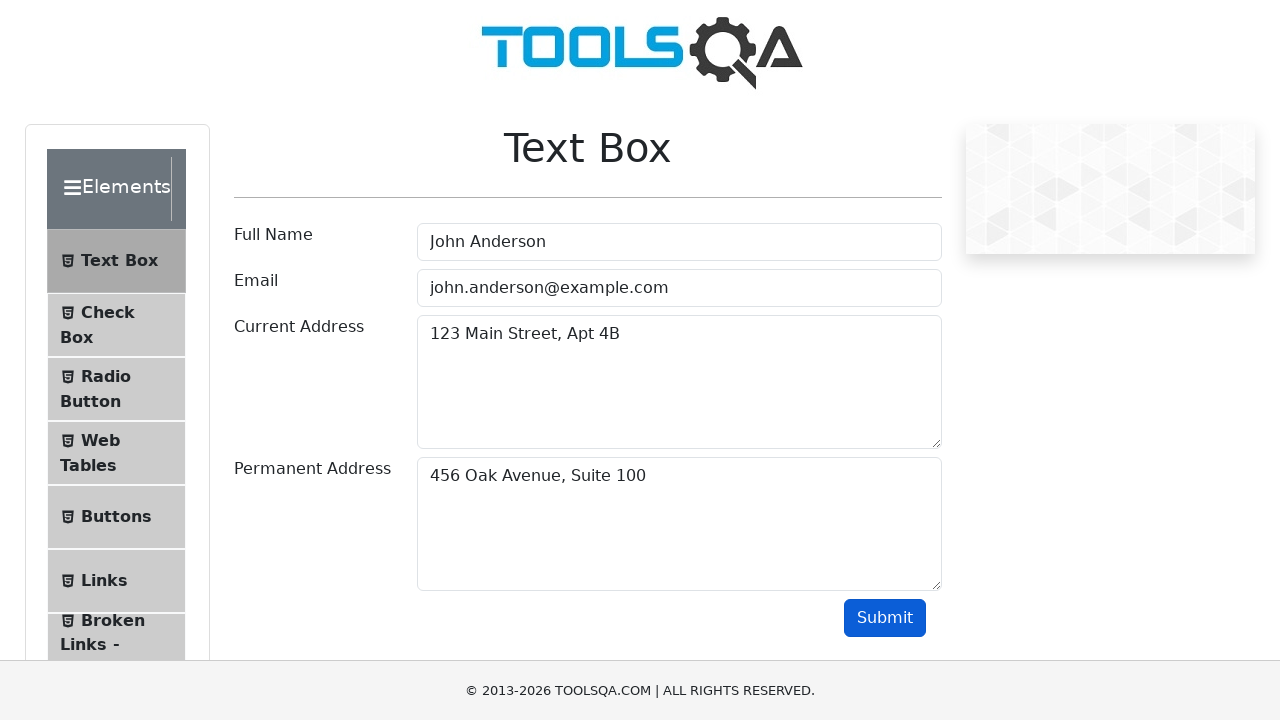